Navigates through menu links to TestSide5 page and verifies that a broken/missing image is detected by checking its natural height is 0

Starting URL: https://teserat.github.io/welcome/

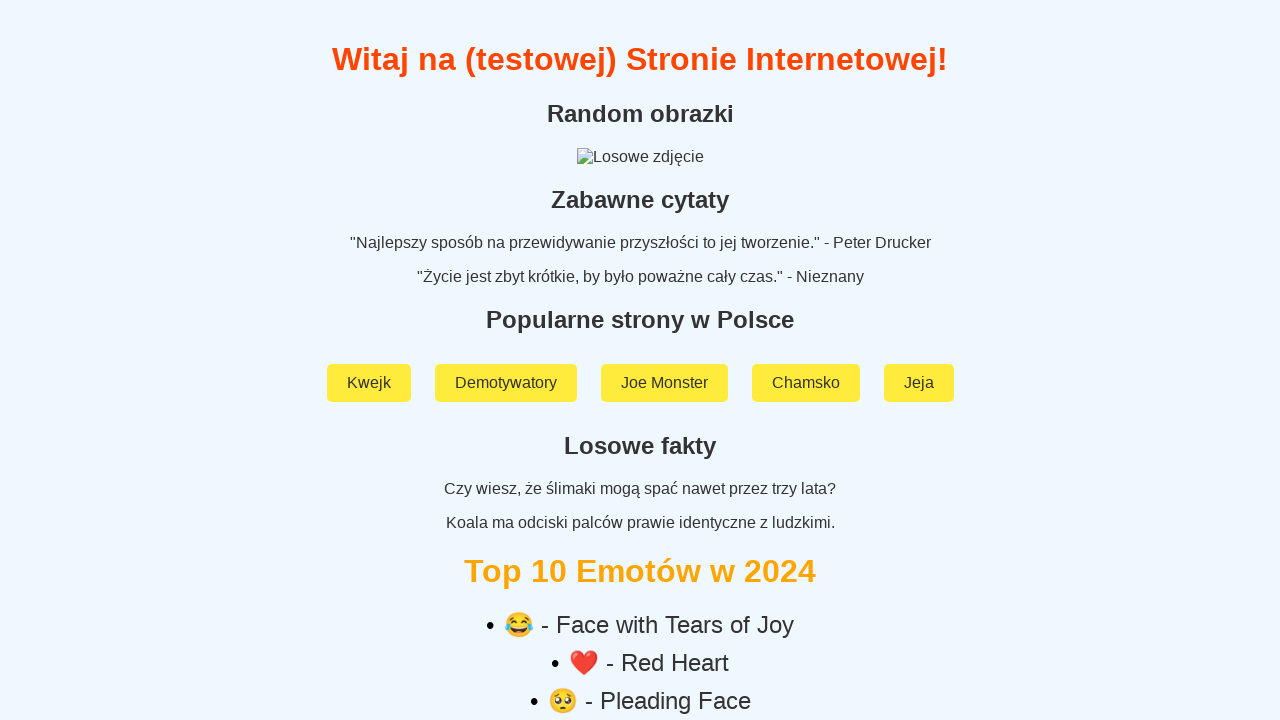

Clicked on 'Rozchodniak' link to navigate through menu at (640, 592) on text=Rozchodniak
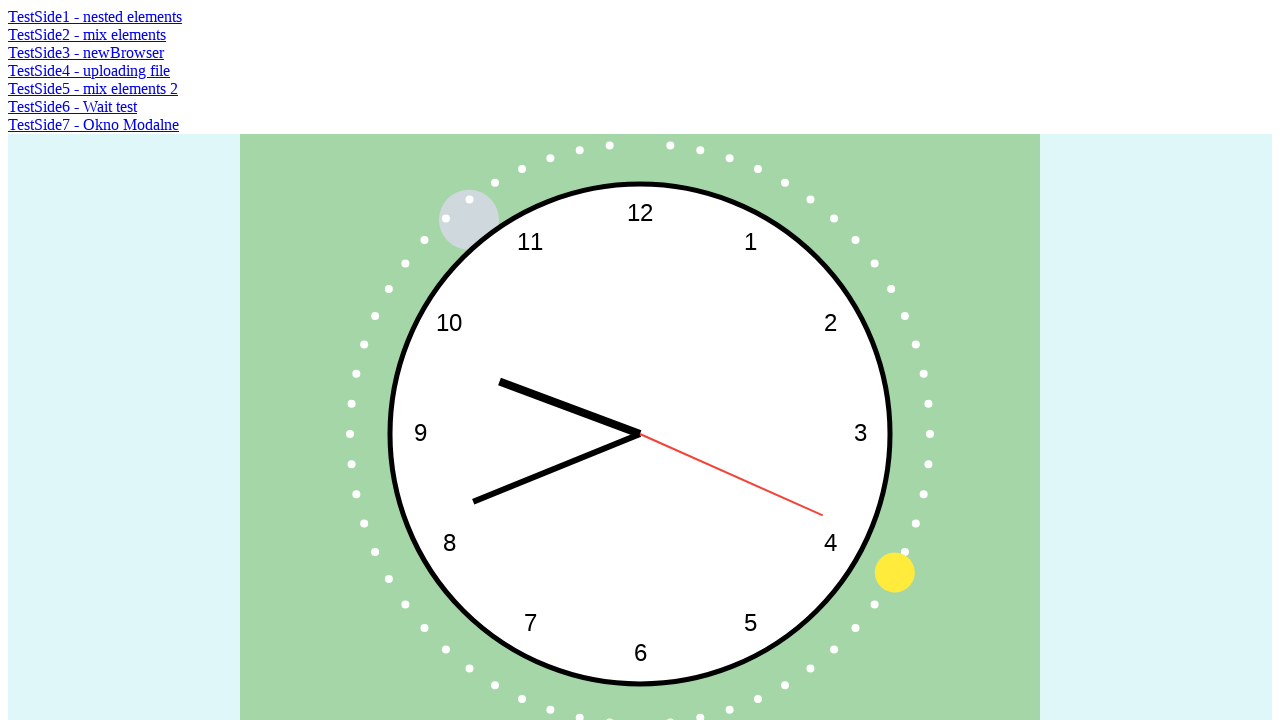

Clicked on 'TestSide5 - mix elements 2' link to navigate to TestSide5 page at (93, 88) on text=TestSide5 - mix elements 2
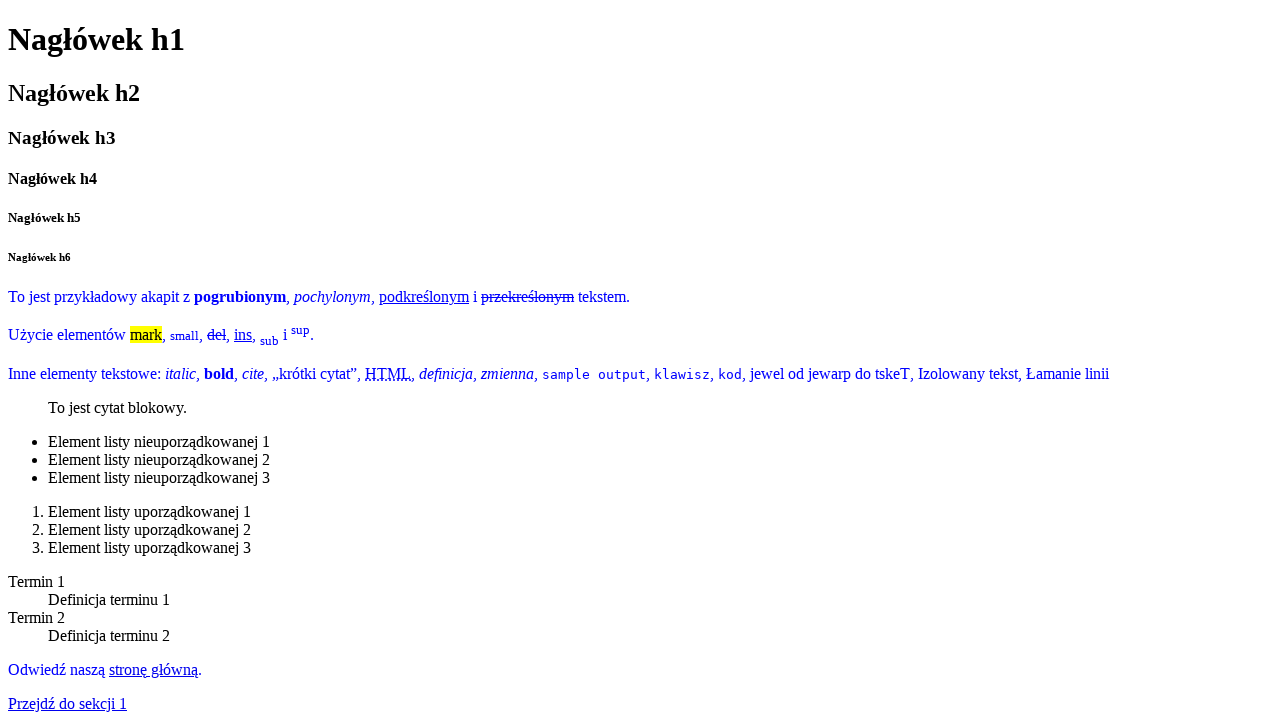

Image element found and attached to DOM
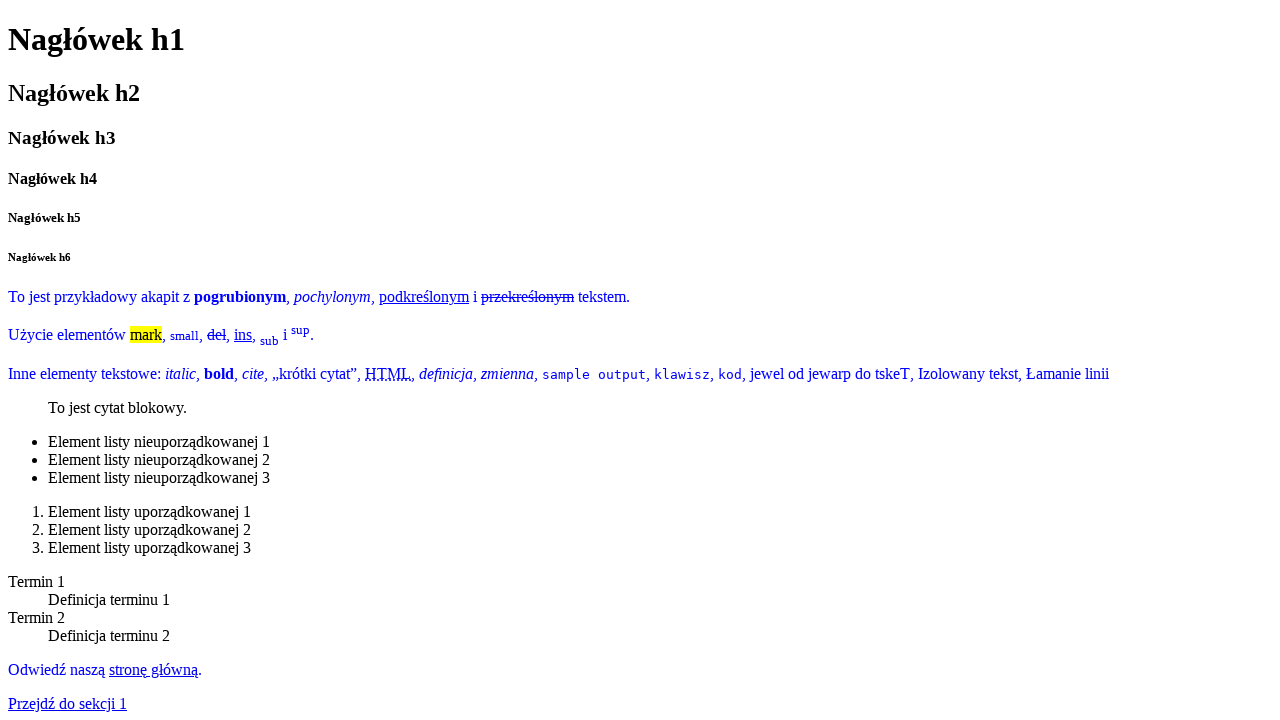

Evaluated image natural height: 0
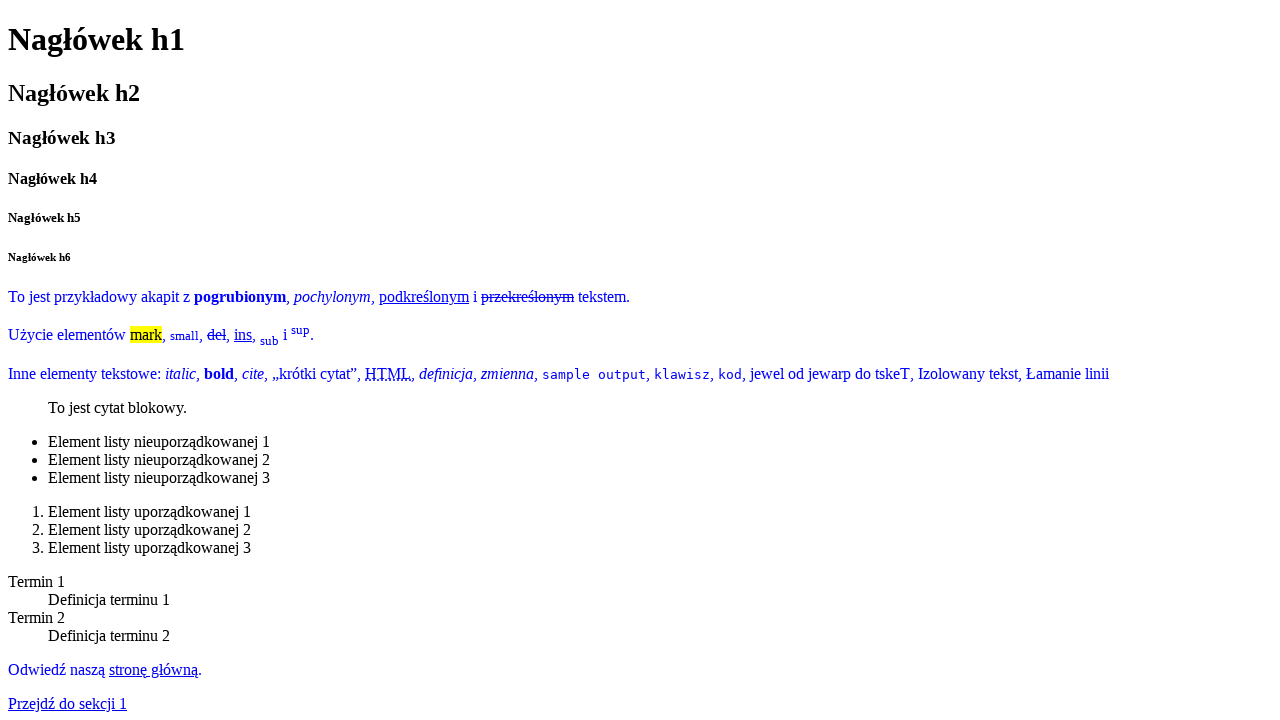

Verified that the image is broken with naturalHeight equal to 0
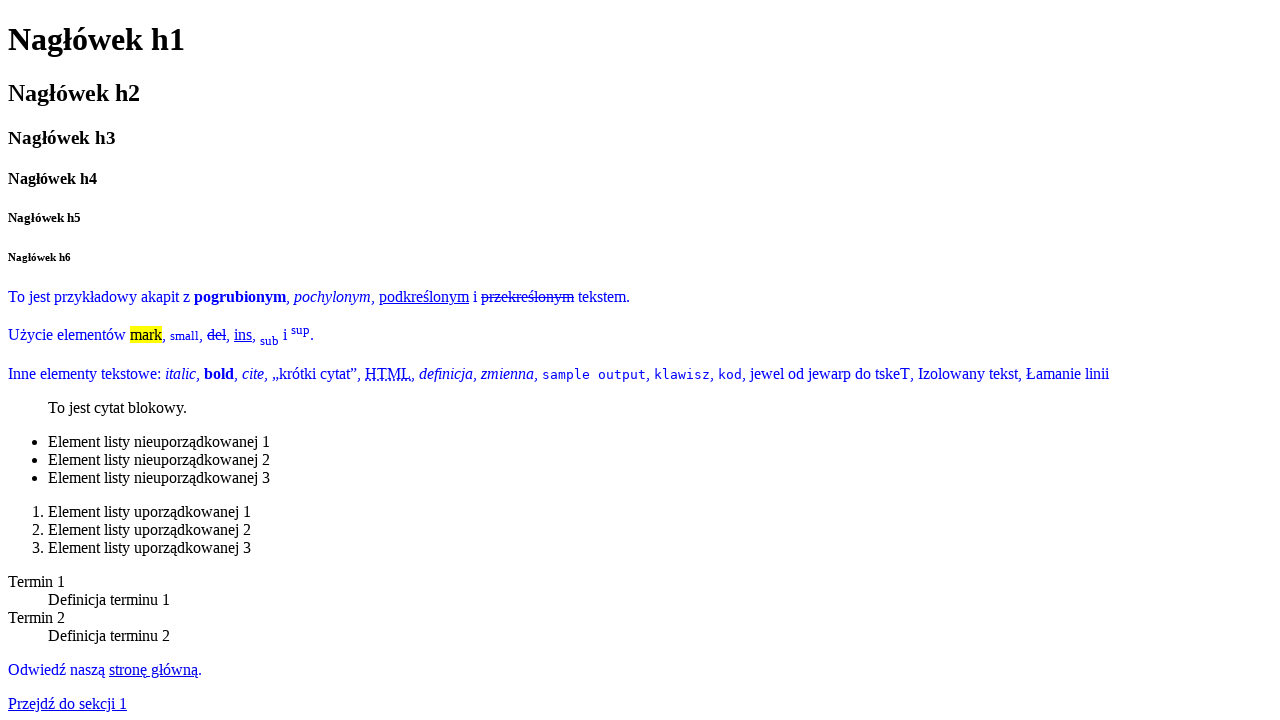

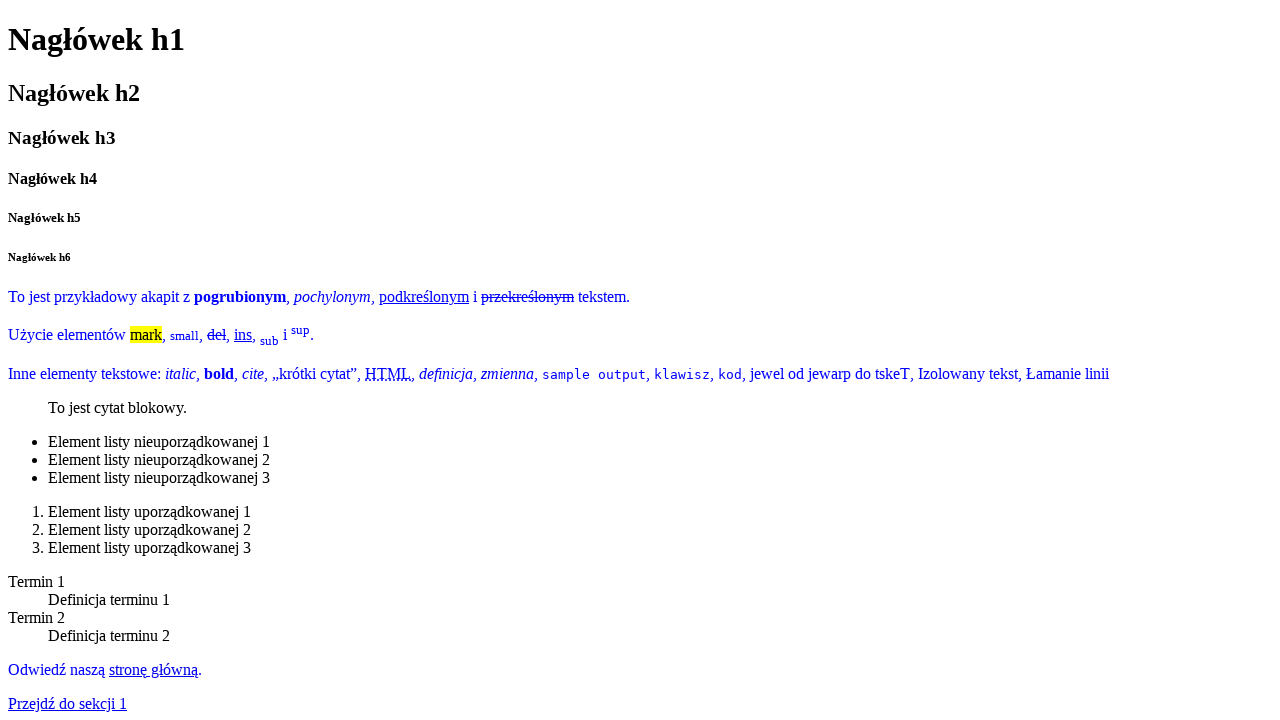